Tests JavaScript prompt dialog by clicking the third button, entering a name in the prompt, accepting it, and verifying the name appears in the result message.

Starting URL: https://the-internet.herokuapp.com/javascript_alerts

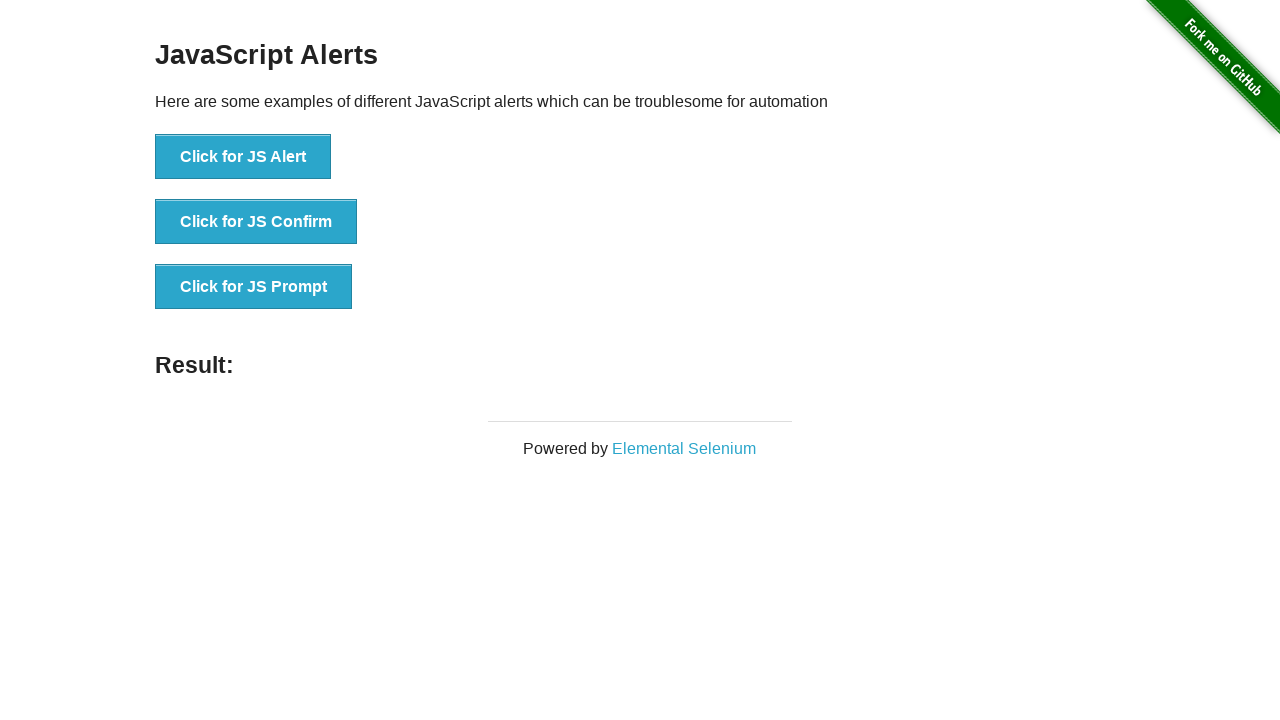

Set up dialog handler to accept prompt with 'Marcus Thompson'
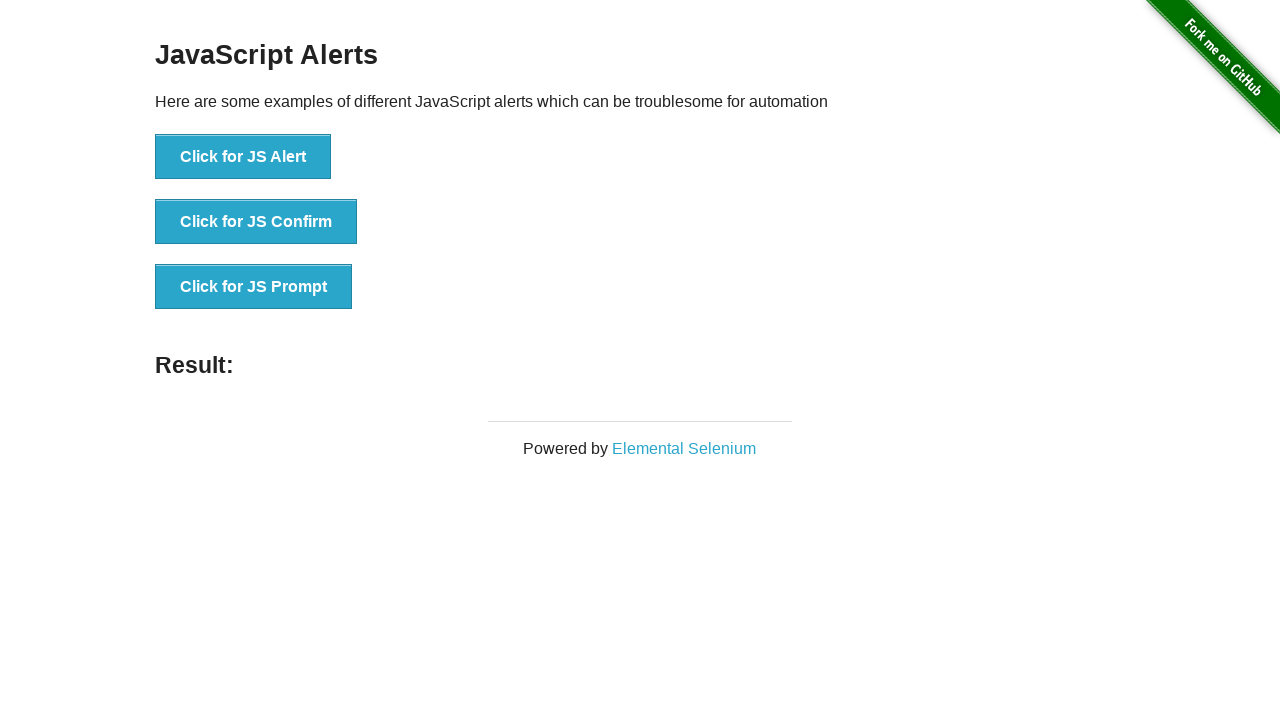

Clicked the JS Prompt button at (254, 287) on xpath=//*[text()='Click for JS Prompt']
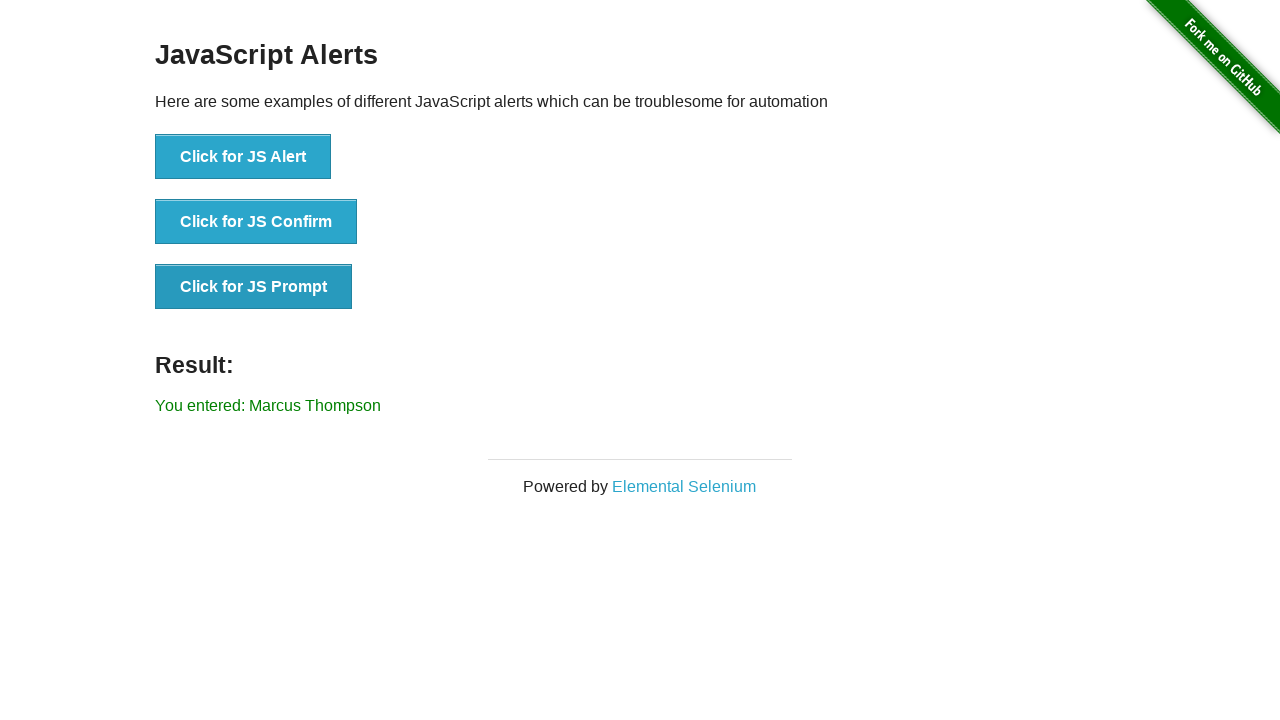

Result message element appeared
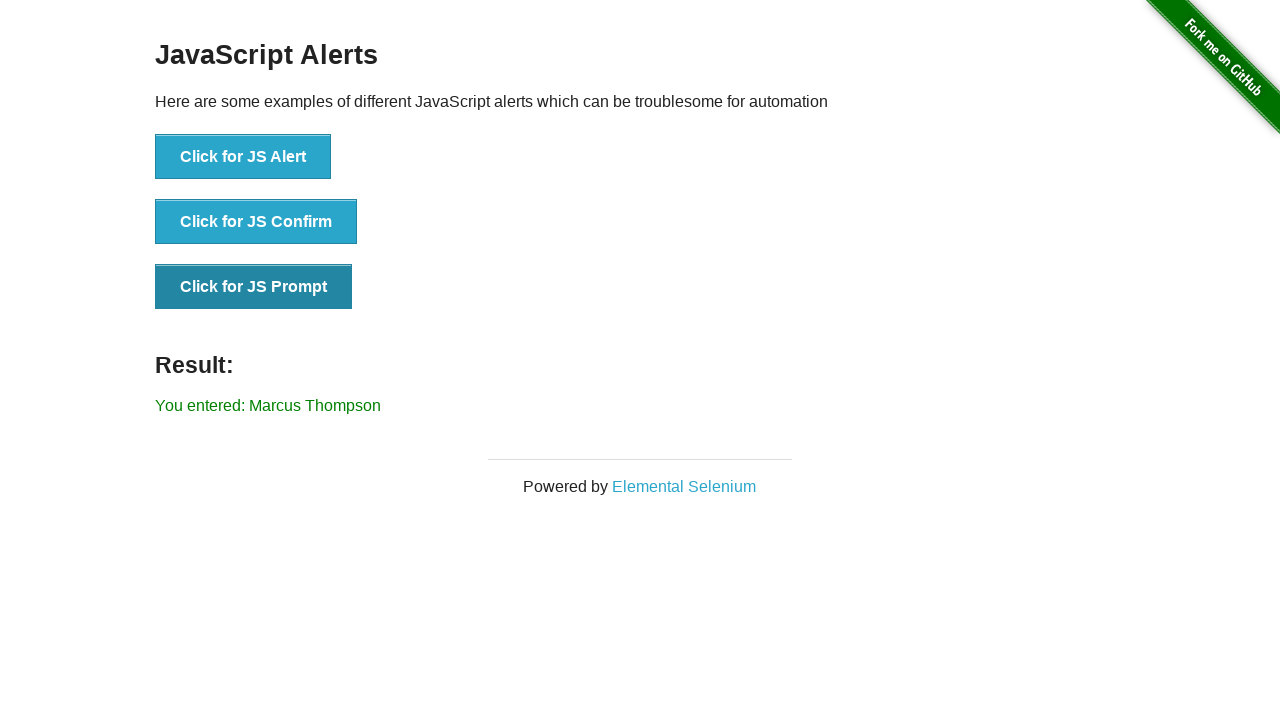

Retrieved result text from page
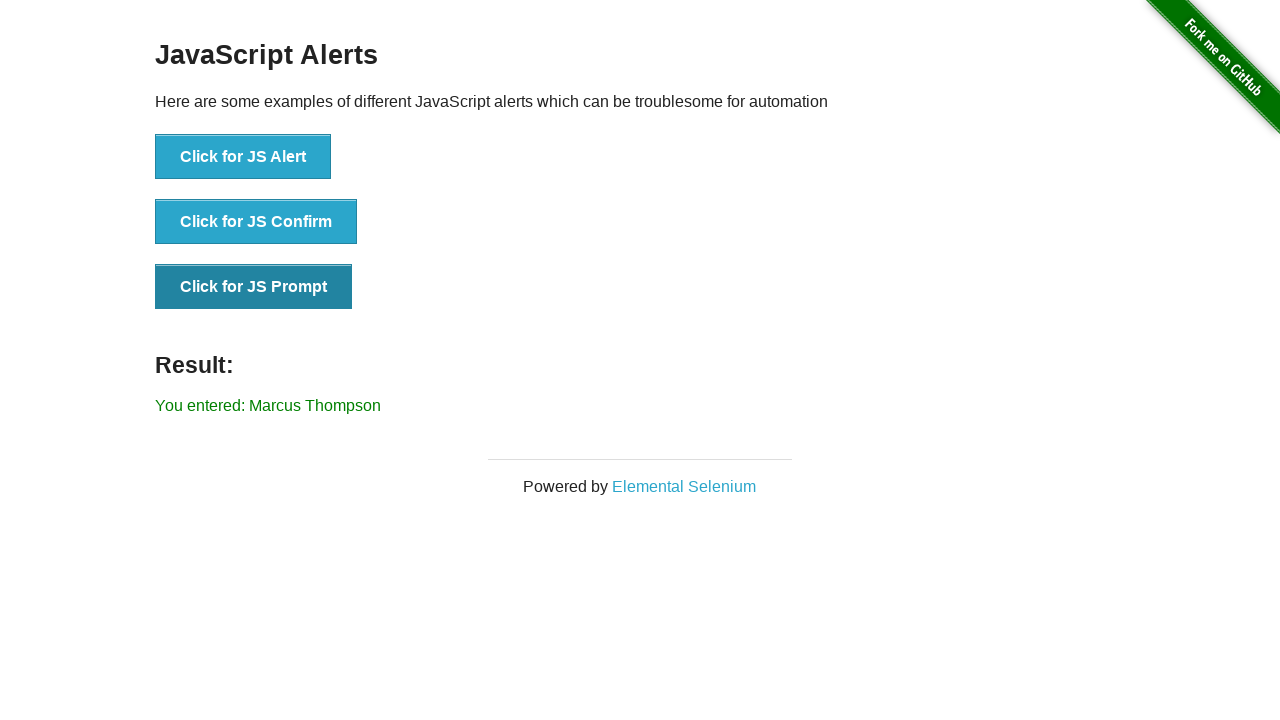

Verified result contains 'Marcus Thompson'
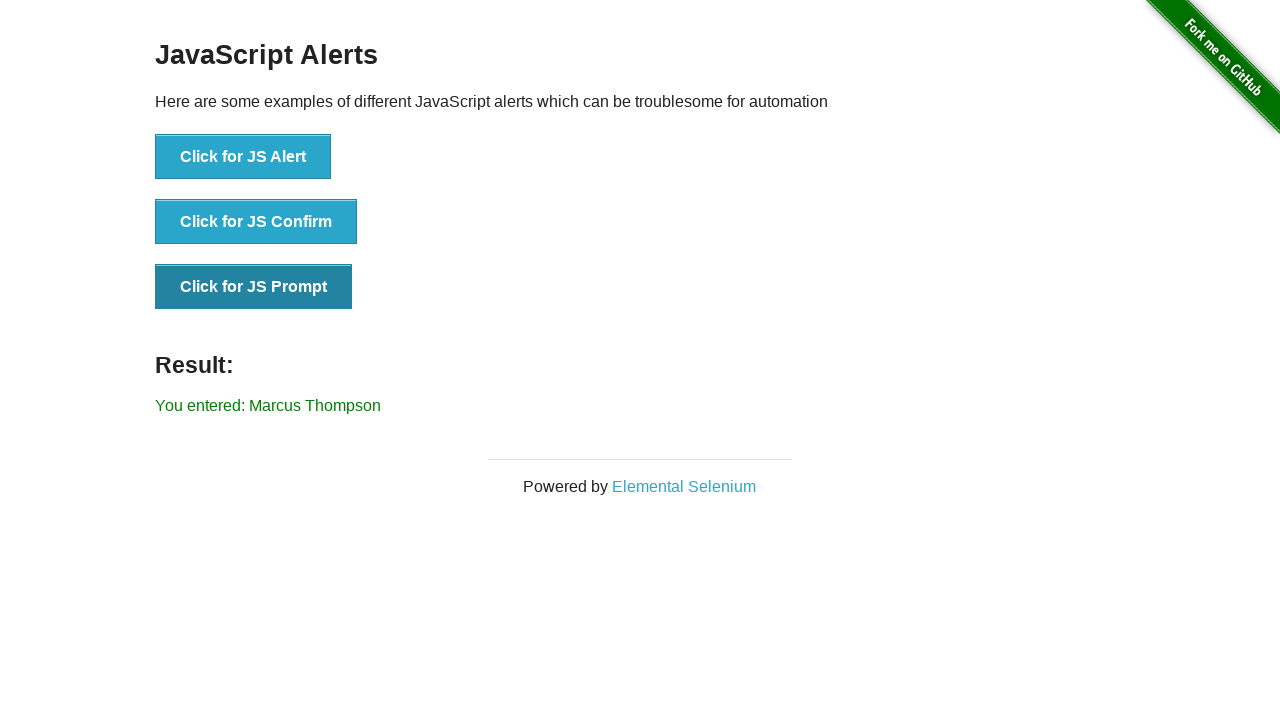

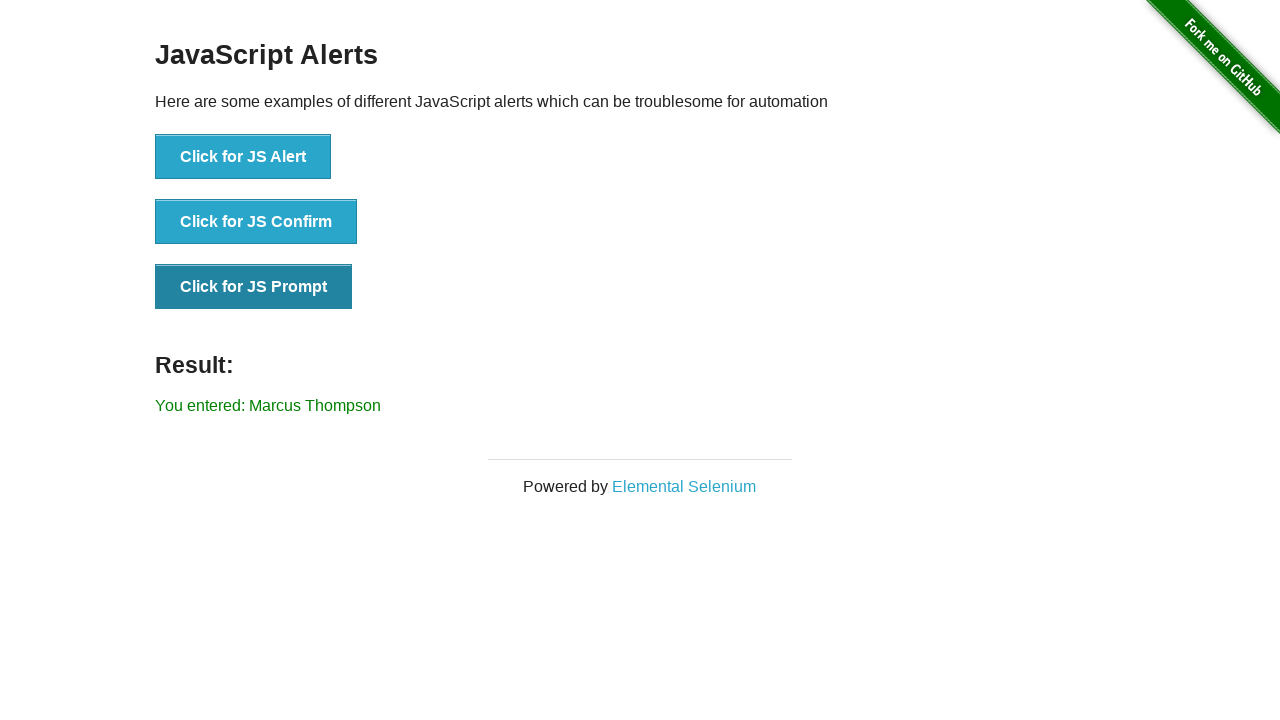